Practices SQL CREATE TABLE statement by creating a new table with specified columns on the SQLBolt interactive tutorial.

Starting URL: https://sqlbolt.com/lesson/creating_tables

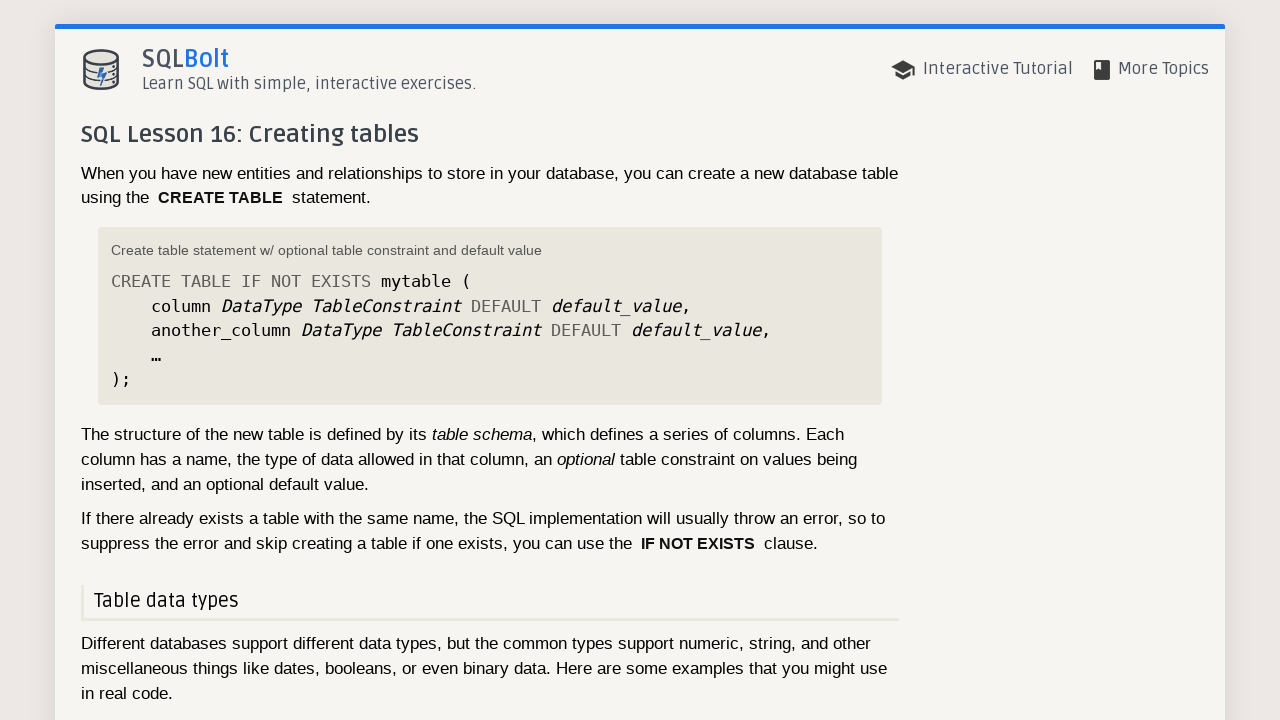

Clicked clear button to reset query editor at (789, 361) on a.clear
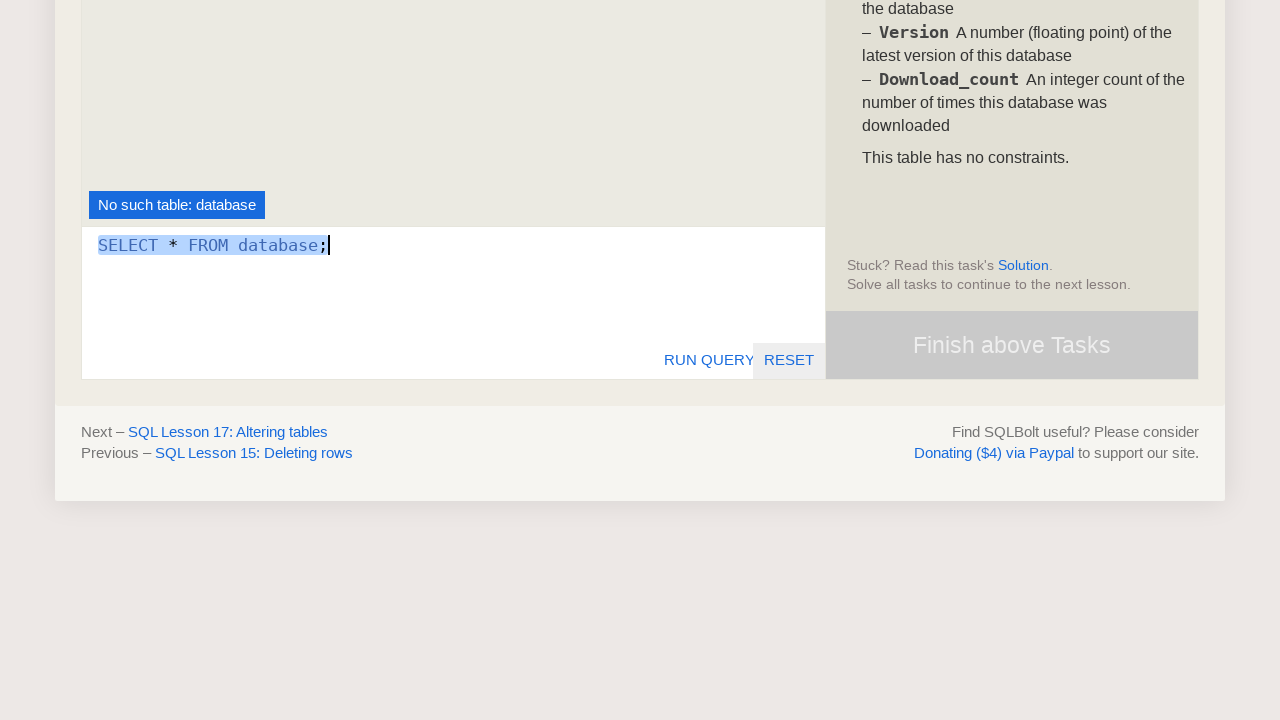

Entered CREATE TABLE statement with Name, Version, and Download_count columns on textarea.ace_text-input
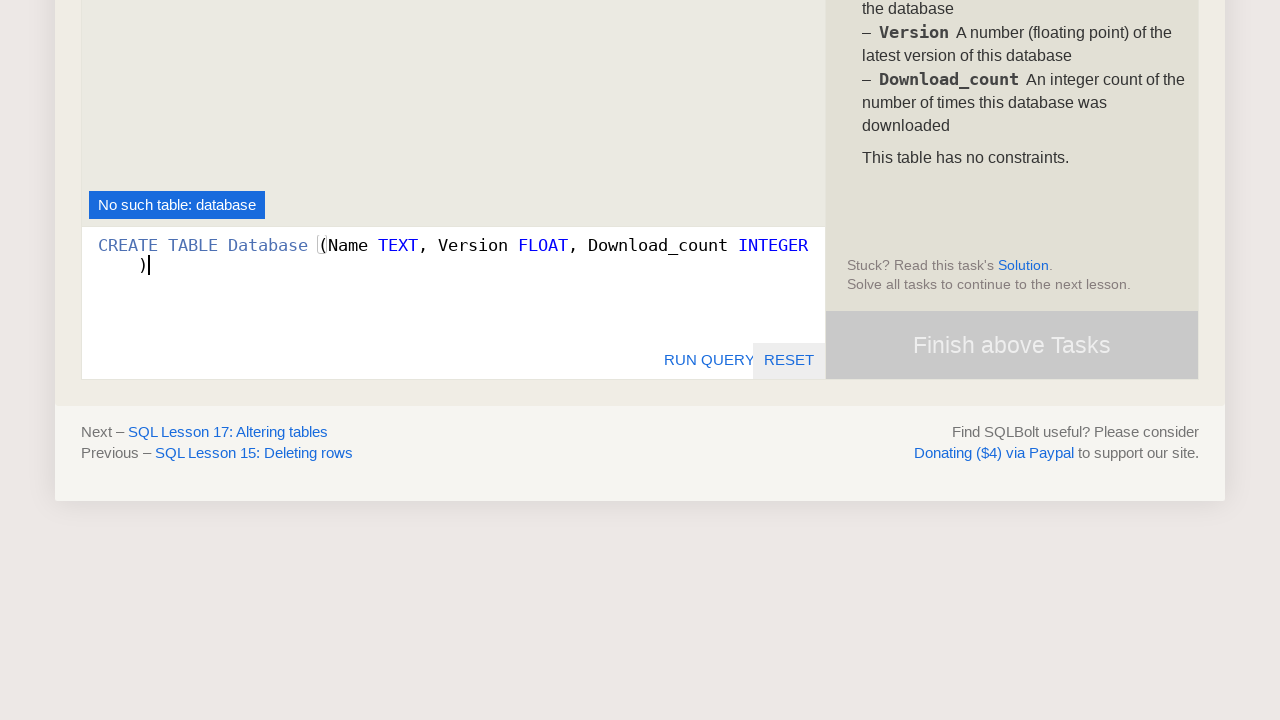

Clicked submit button to execute CREATE TABLE query at (710, 361) on a.submit
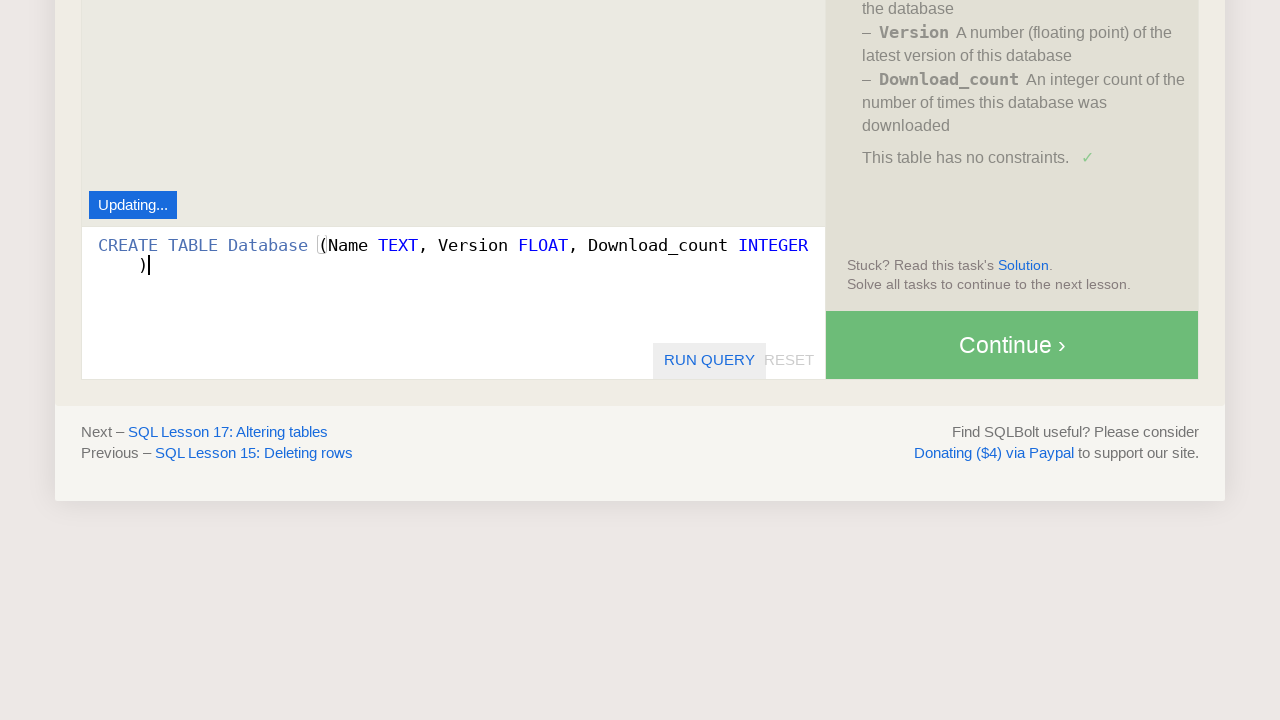

Waited for query execution to complete
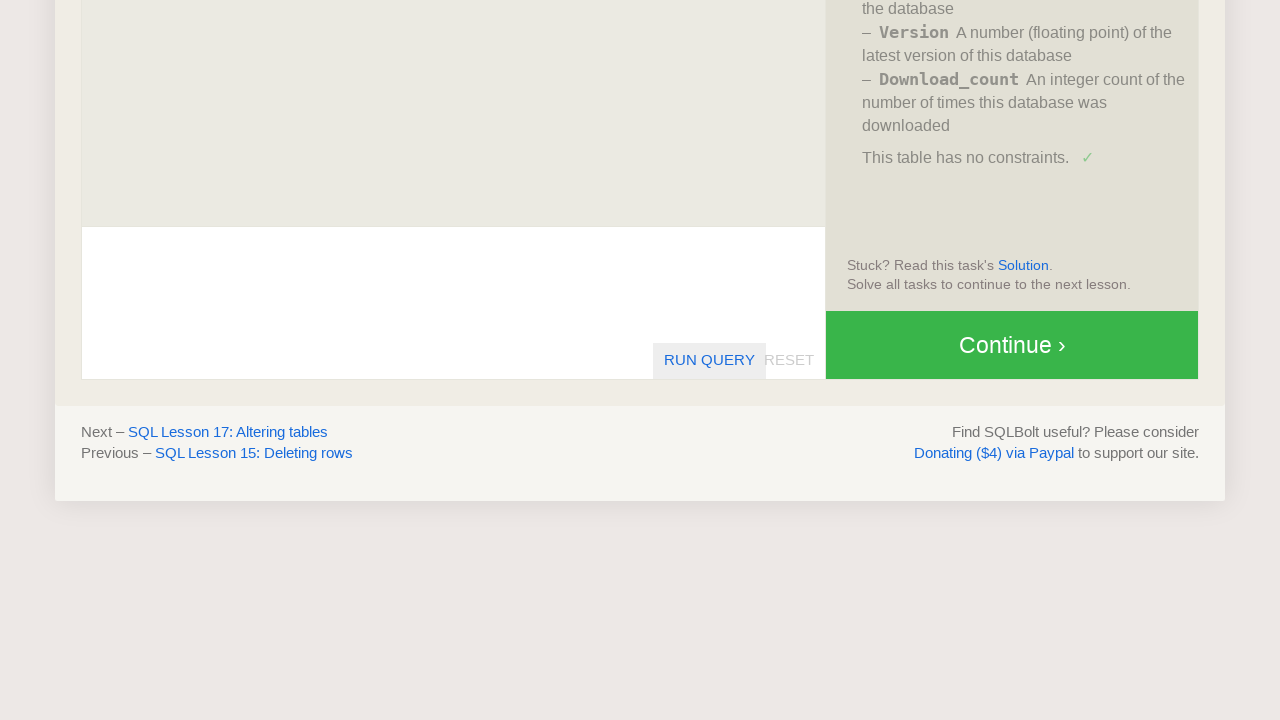

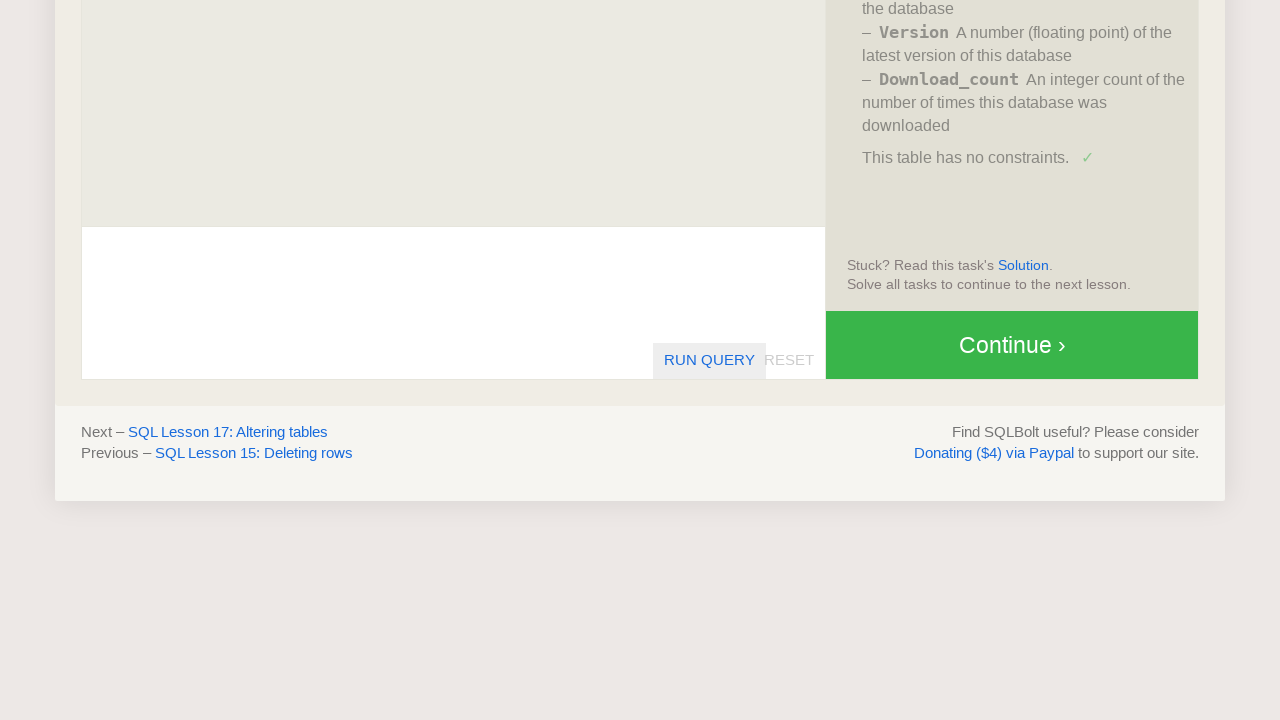